Tests checkbox functionality by ensuring both checkboxes on the page are checked, clicking them if they are not already selected

Starting URL: https://the-internet.herokuapp.com/checkboxes

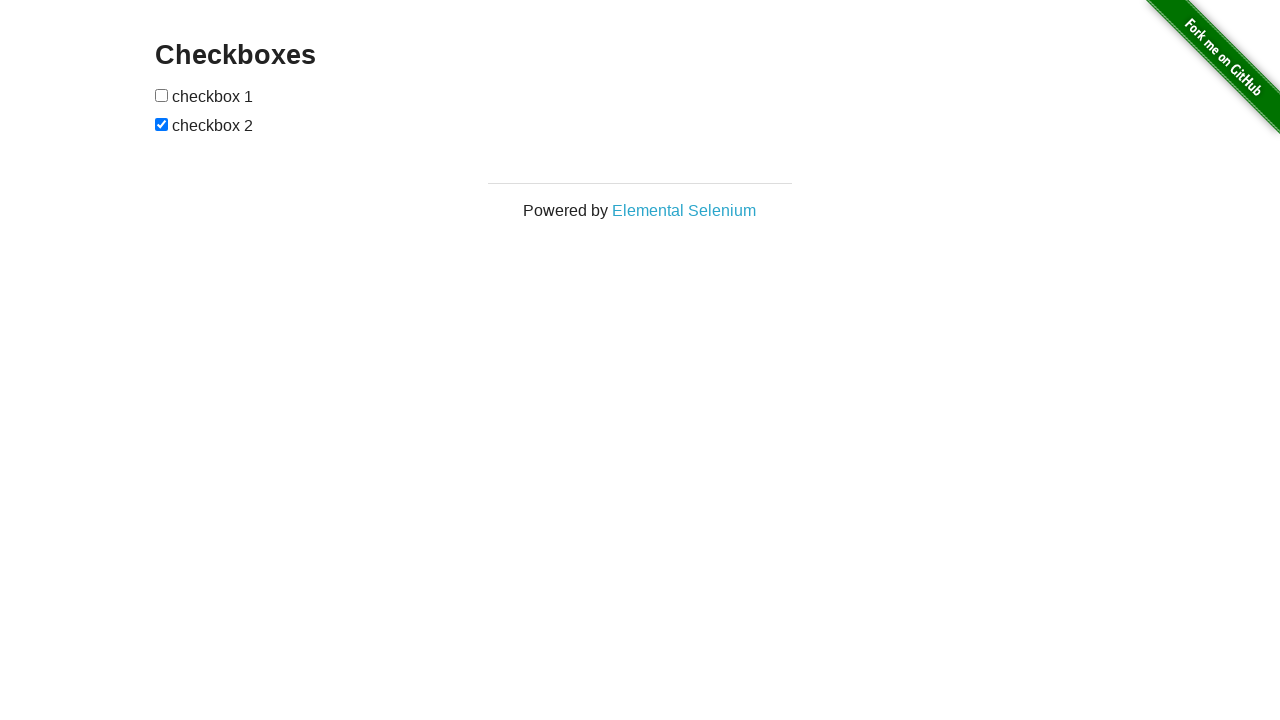

Located first checkbox element
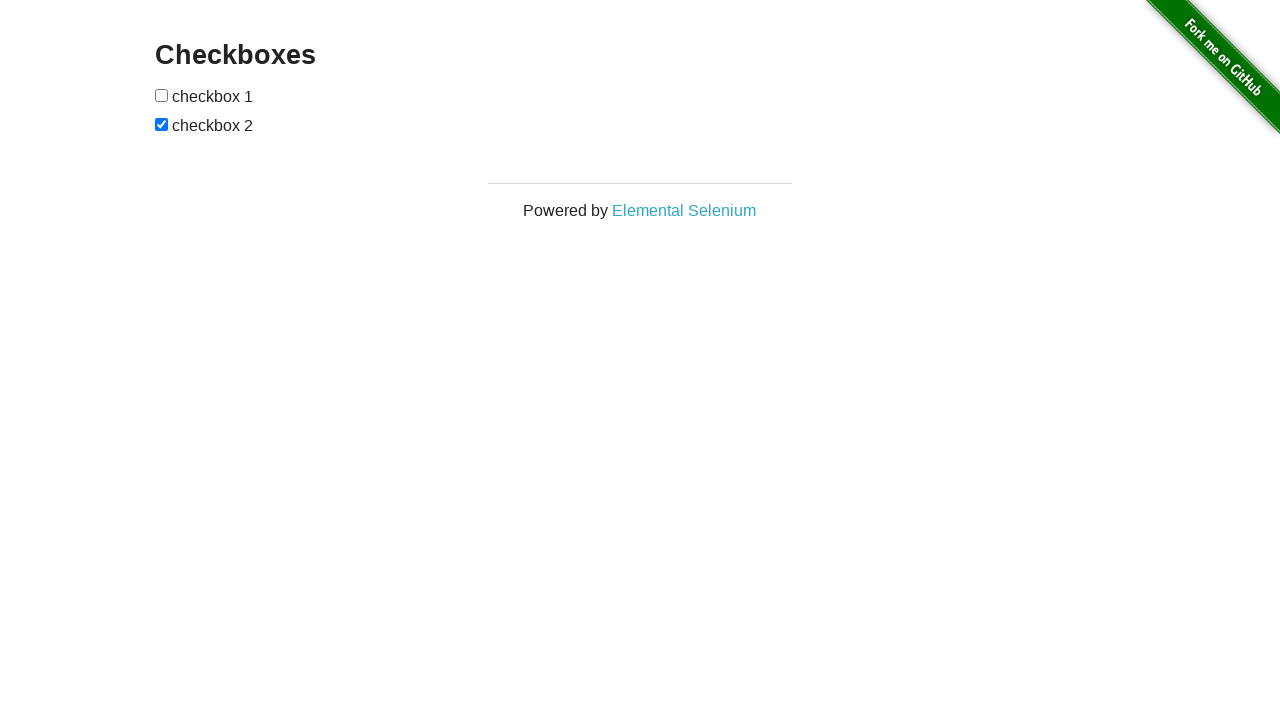

First checkbox is not checked
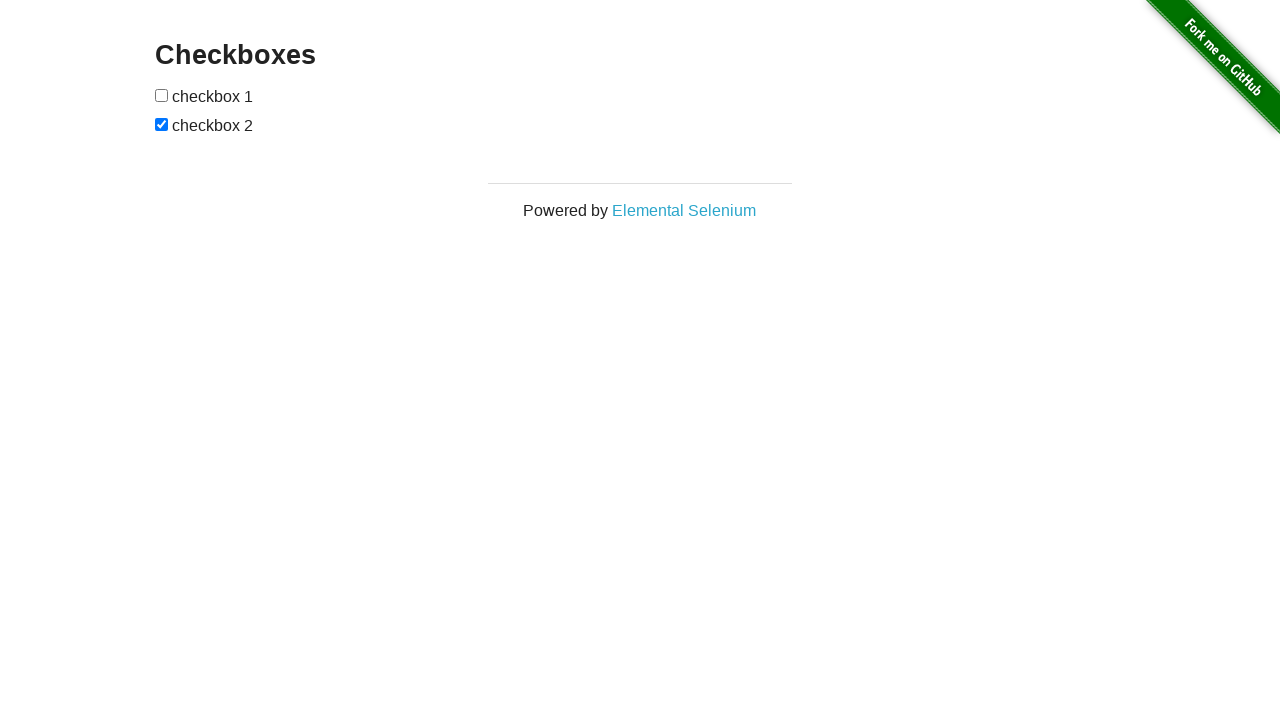

Clicked first checkbox to check it at (162, 95) on (//input[@type='checkbox'])[1]
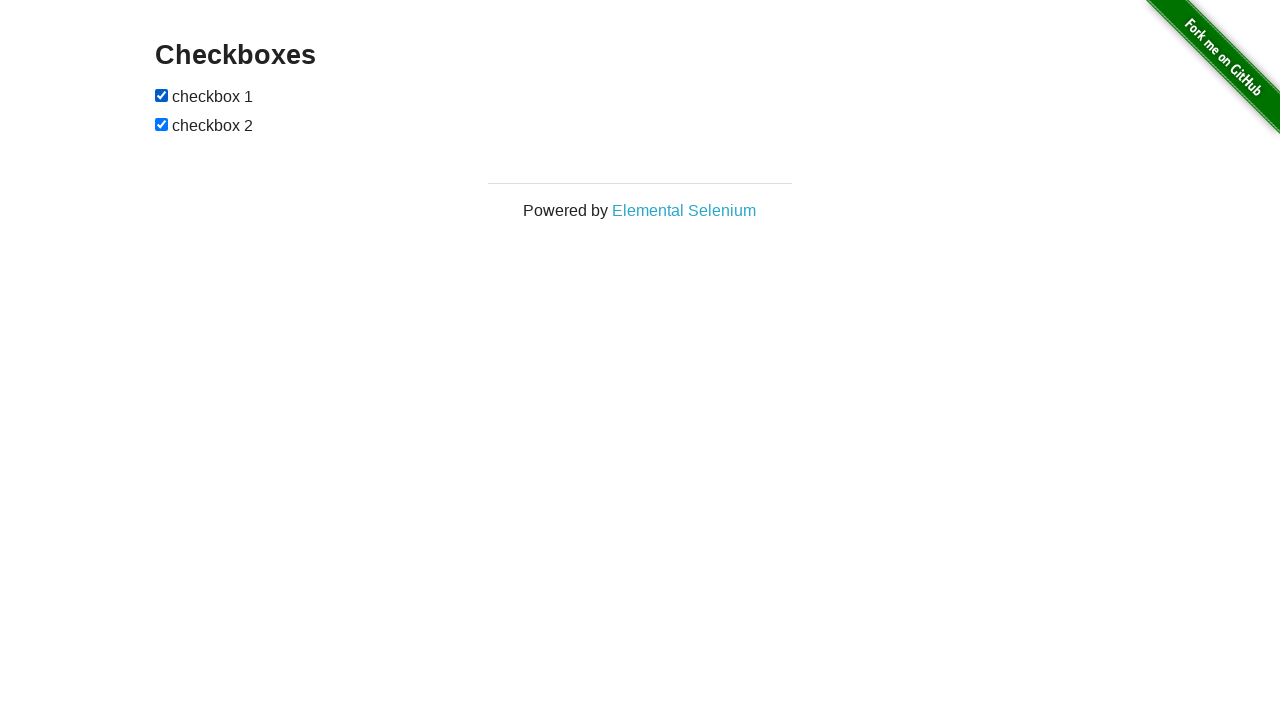

Located second checkbox element
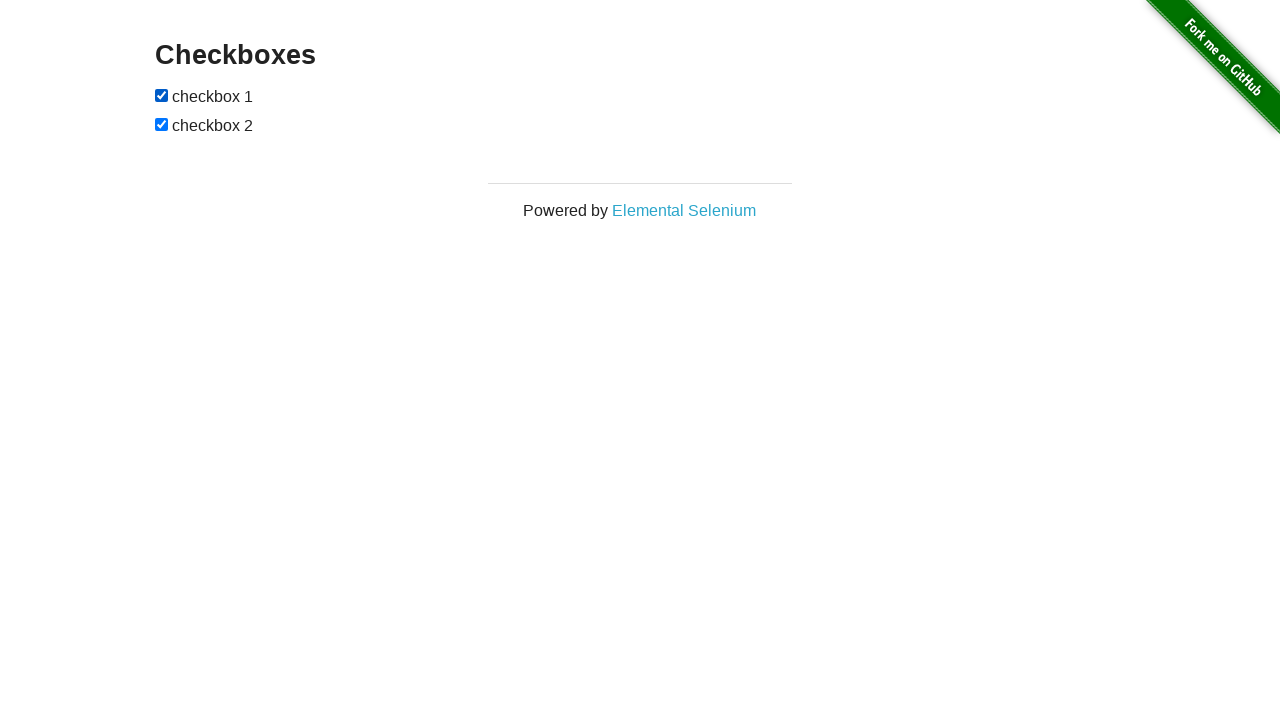

Second checkbox is already checked
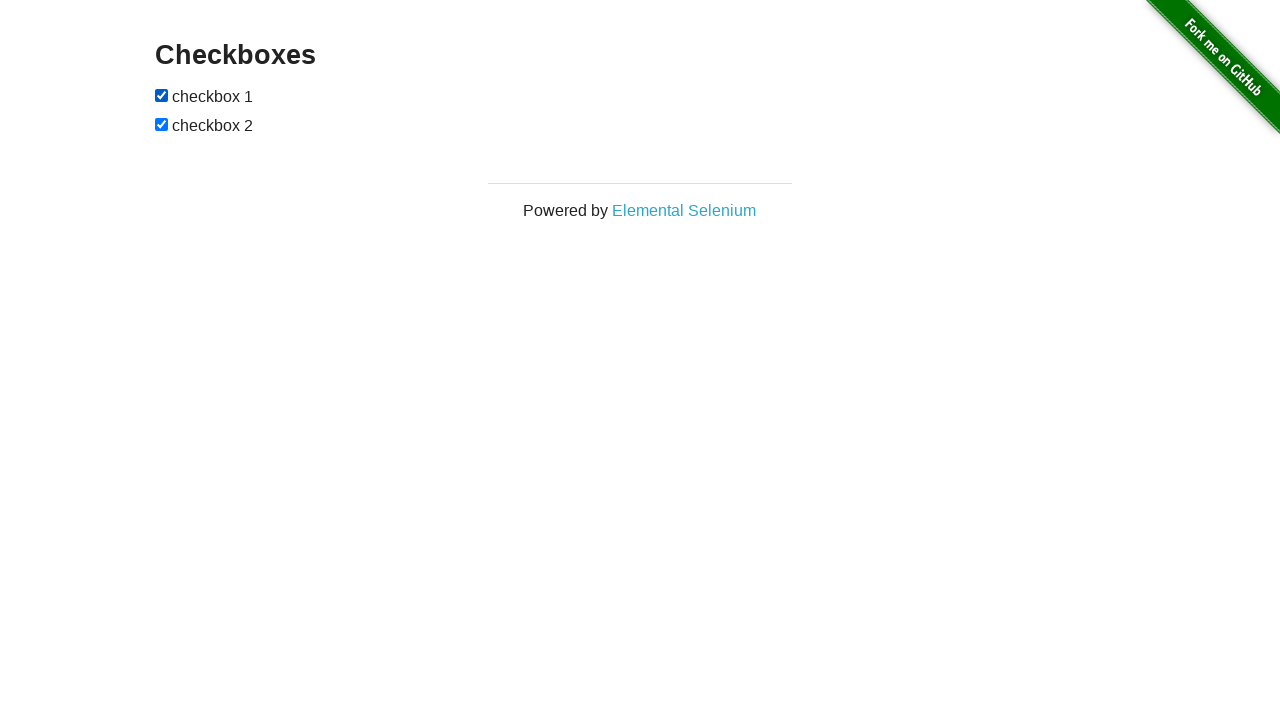

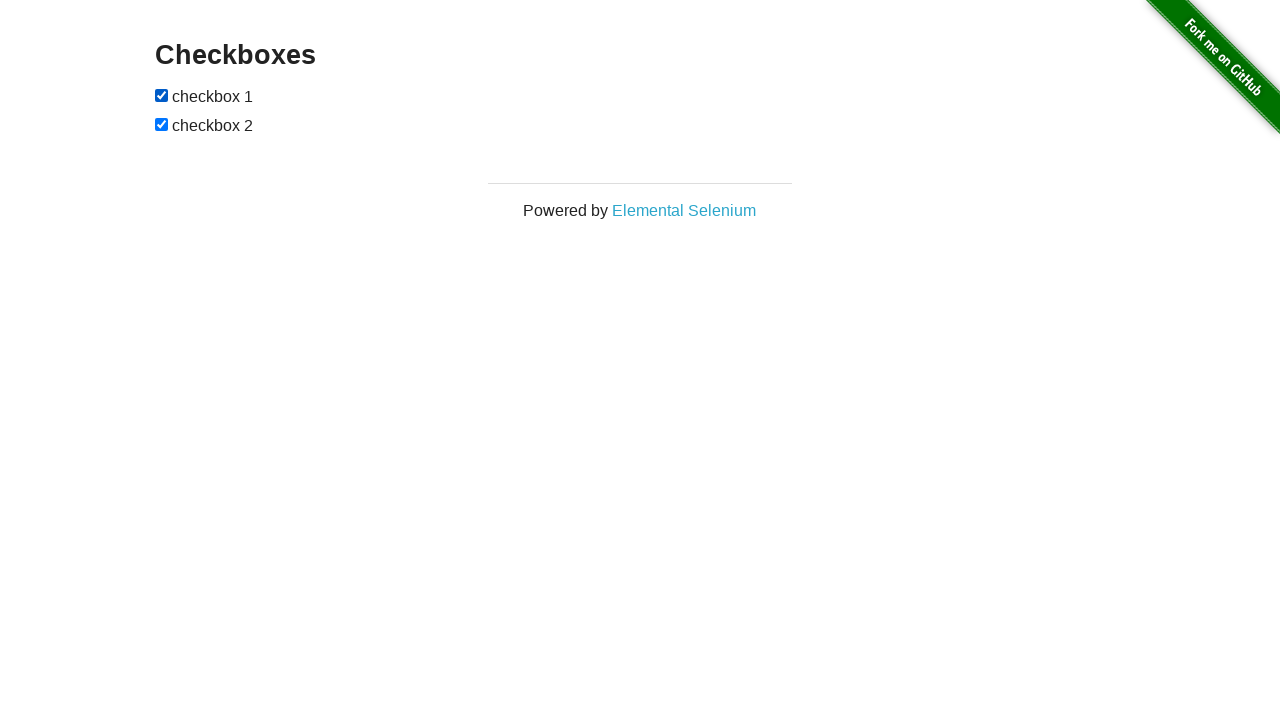